Tests element rendering synchronization by clicking a button and verifying the rendered element's text content

Starting URL: https://atidcollege.co.il/Xamples/ex_synchronization.html

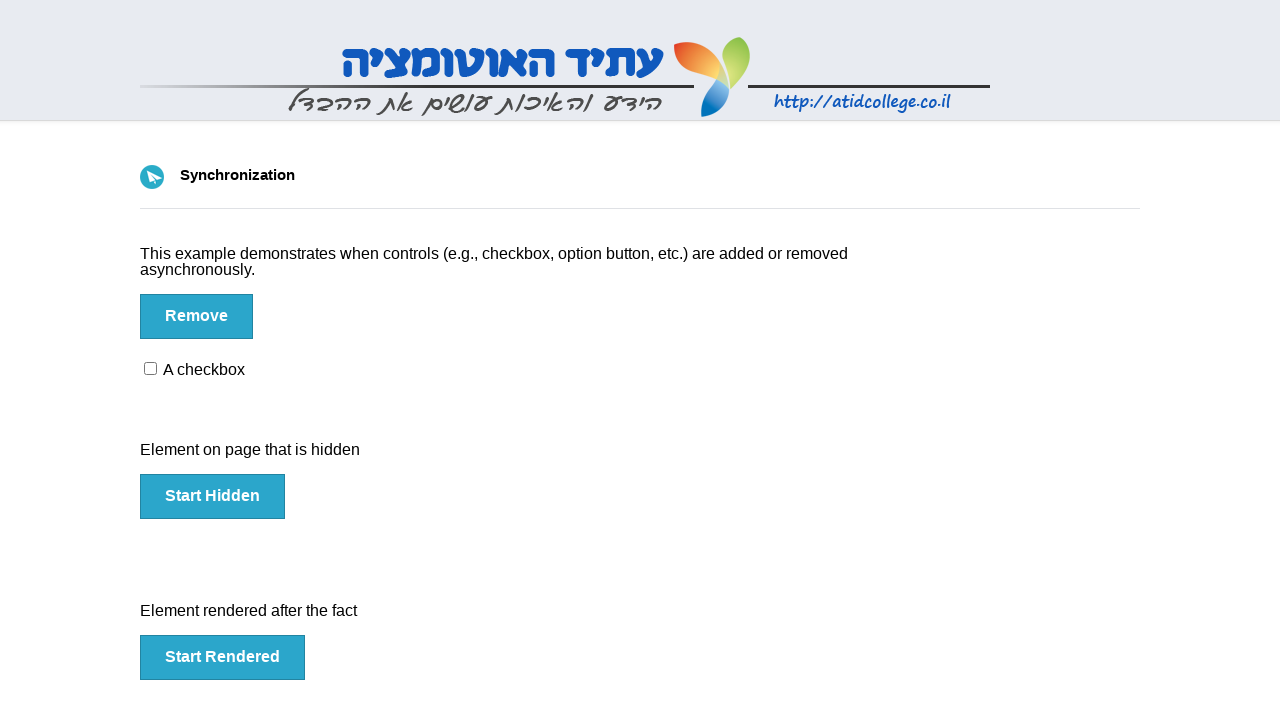

Navigated to synchronization test page
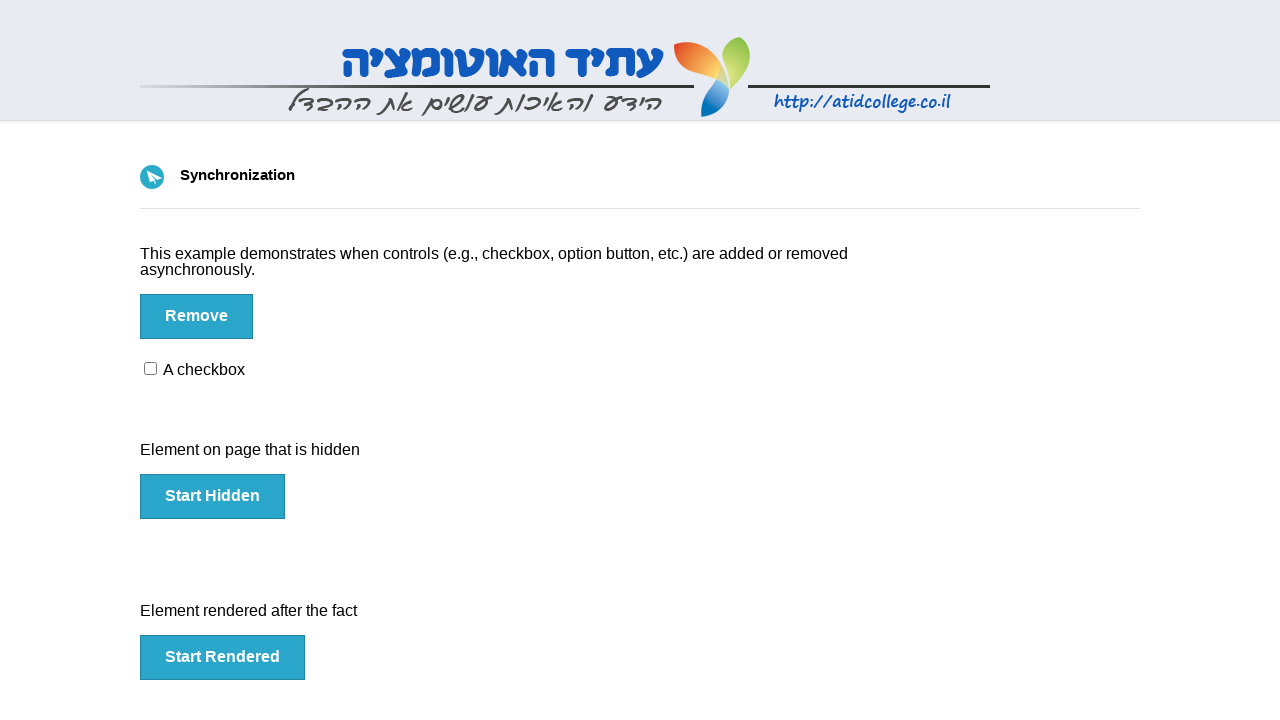

Clicked the rendered button at (222, 658) on #rendered
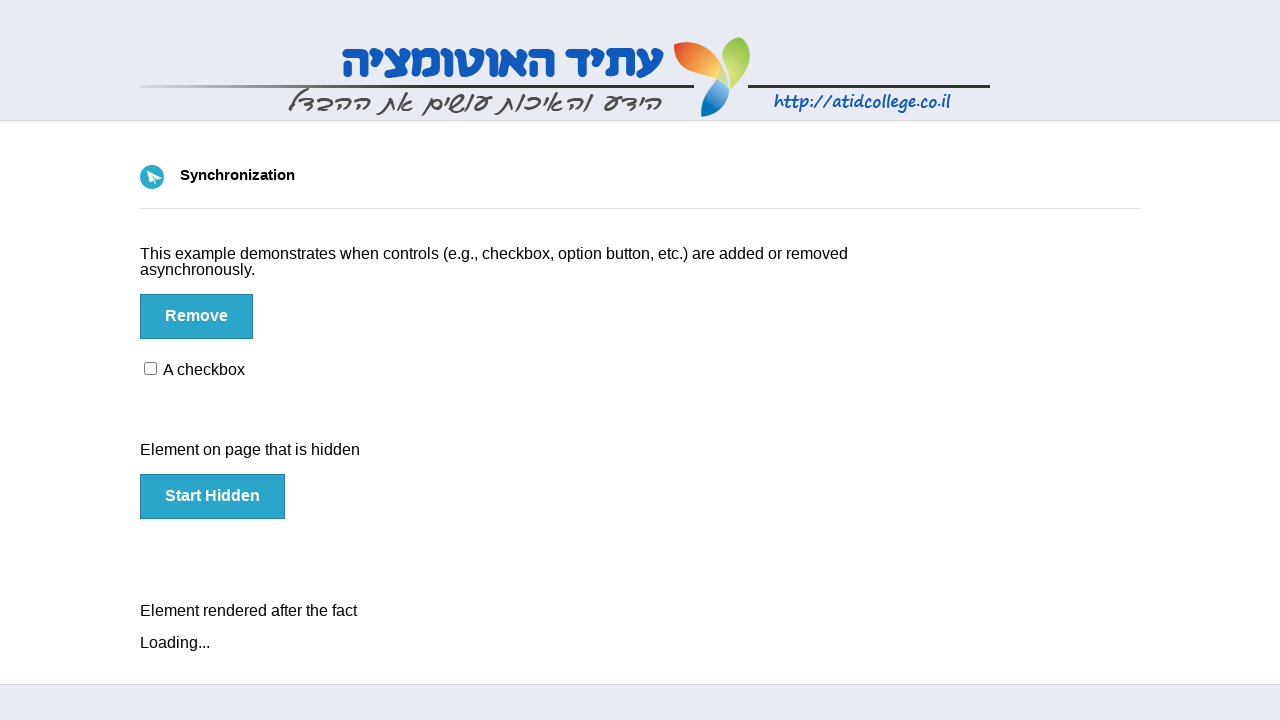

Finish element became visible
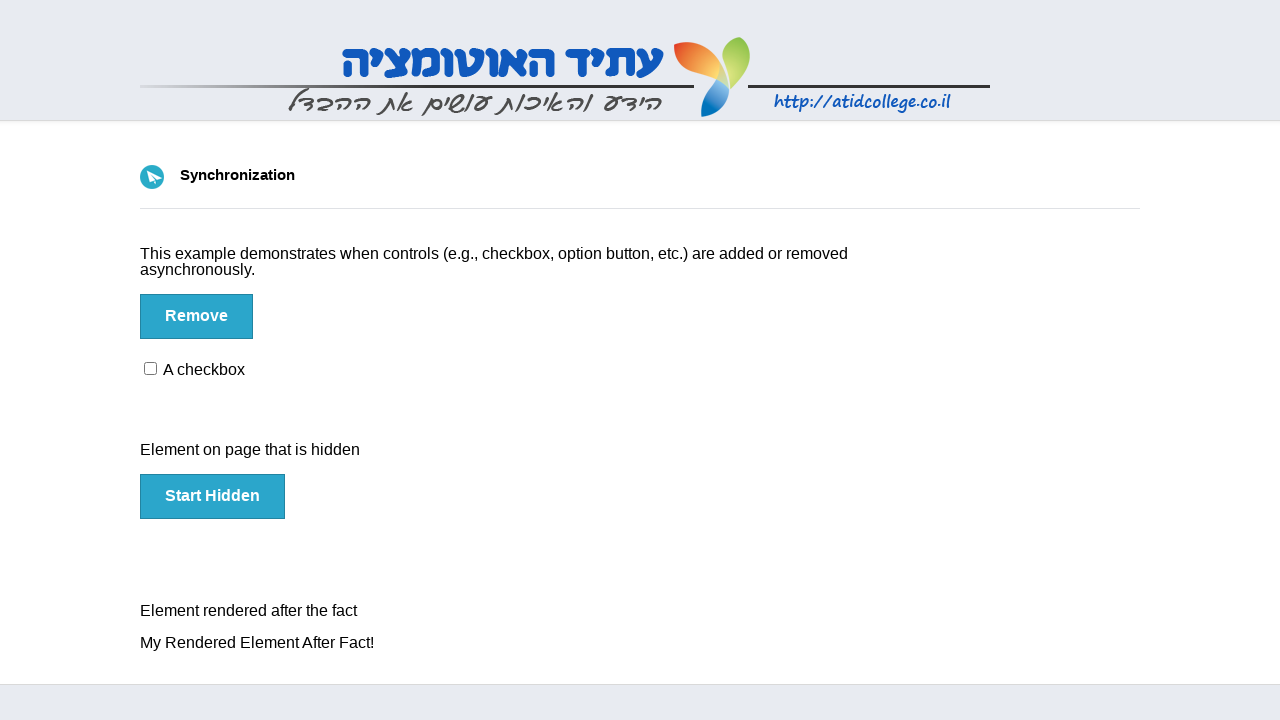

Verified rendered element text content matches expected value
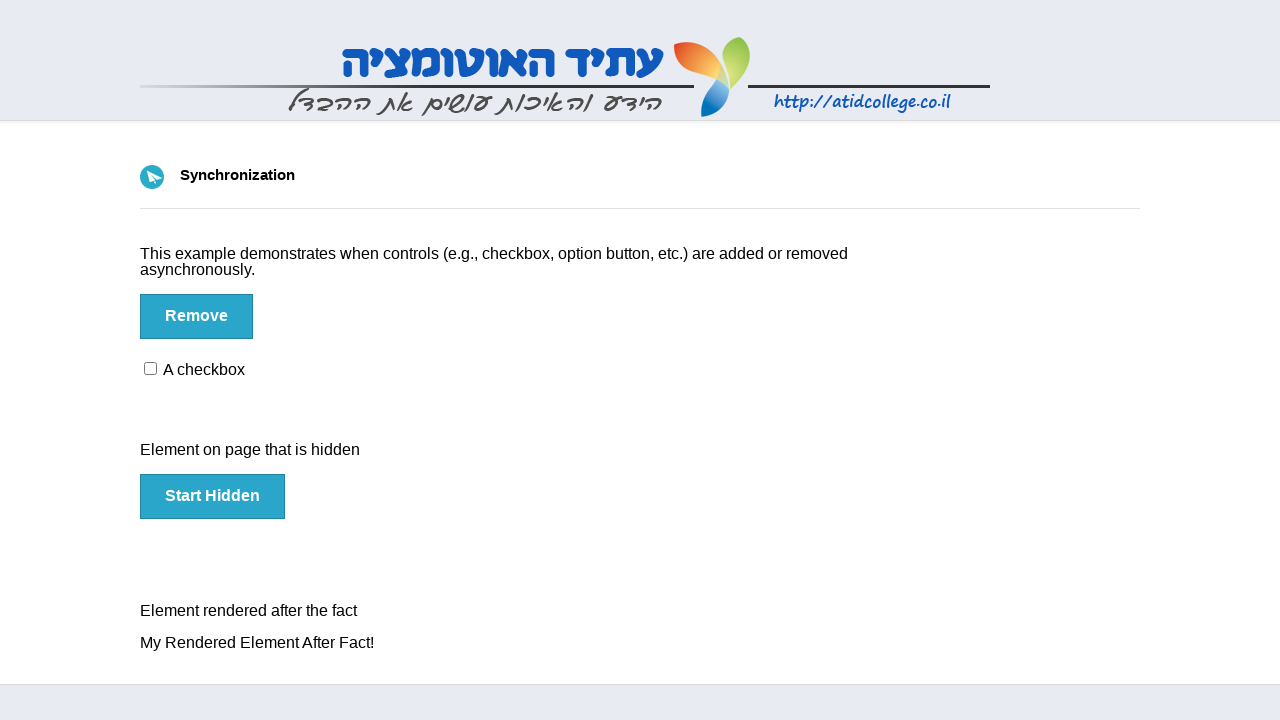

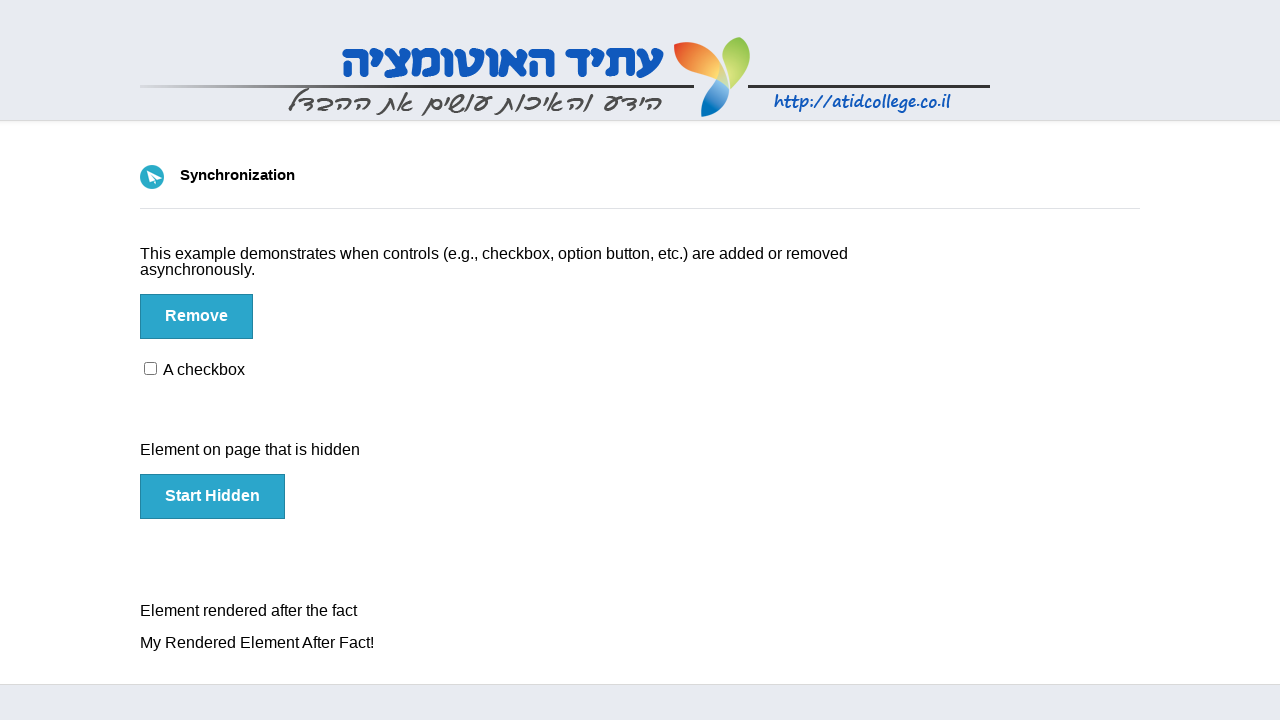